Tests click and hold functionality by selecting items 2 and 3 from a list using click and hold actions

Starting URL: https://atidcollege.co.il/Xamples/ex_actions.html

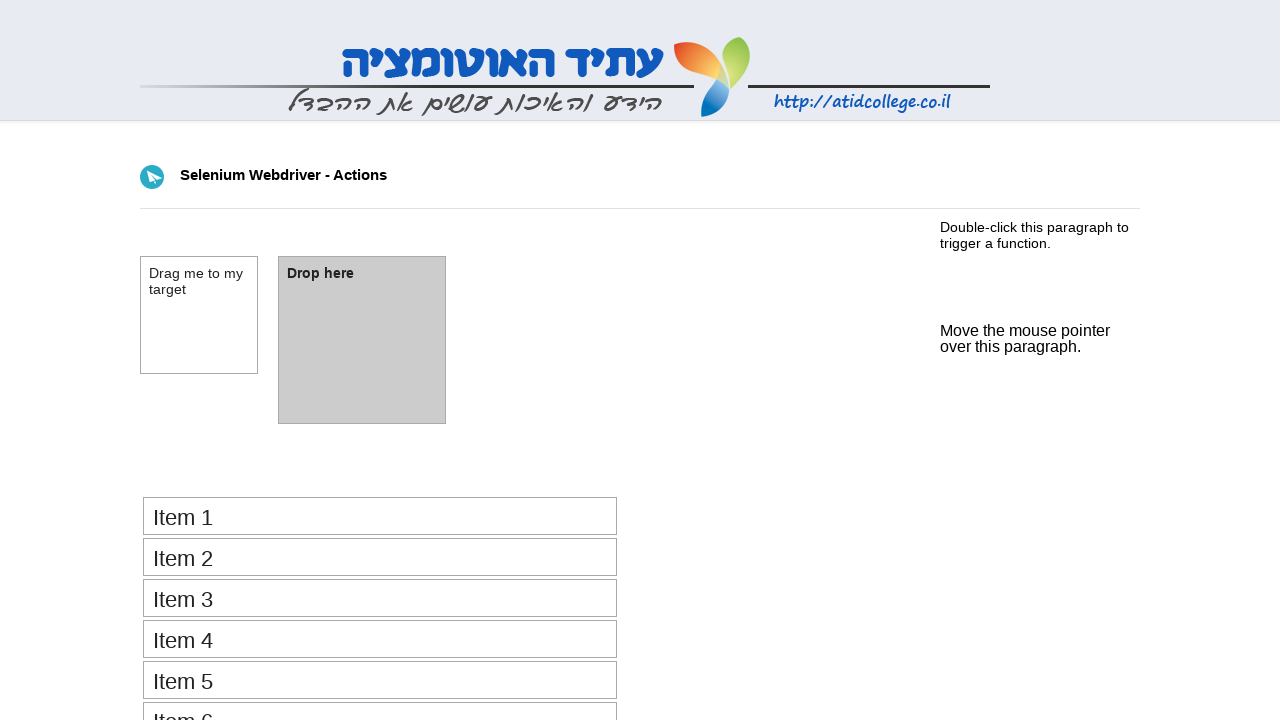

Navigated to the actions example page
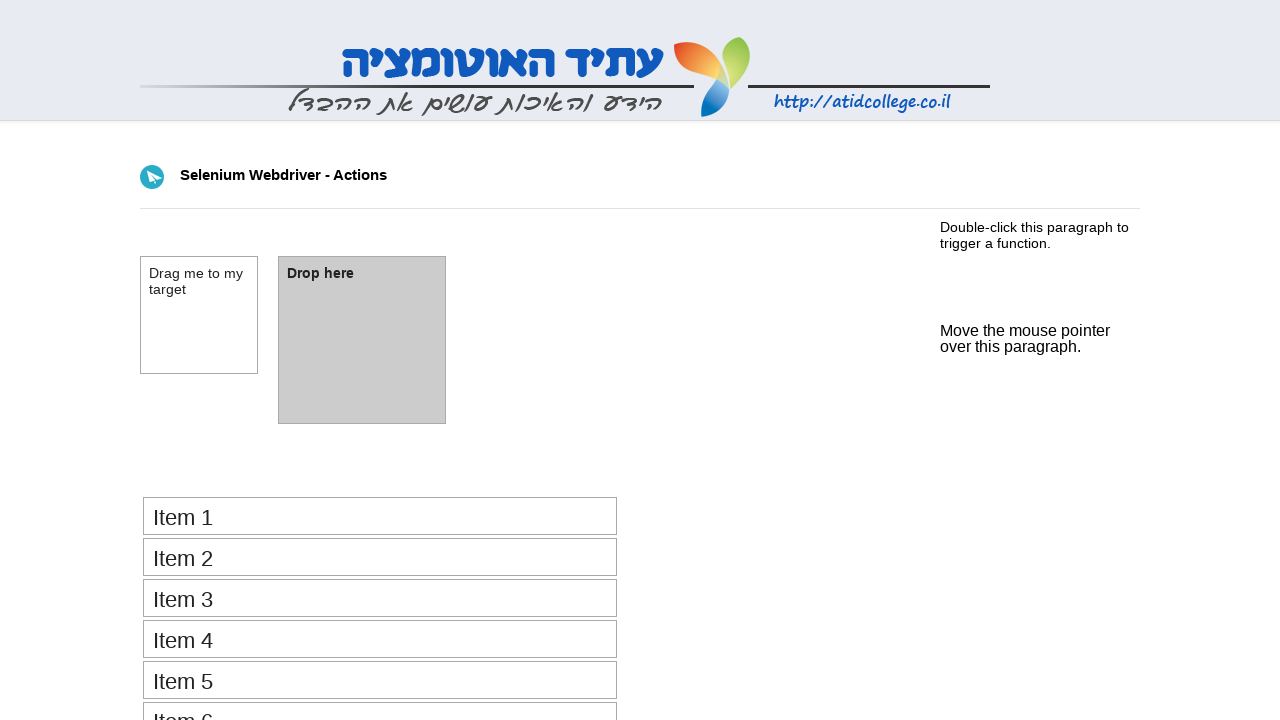

Located all list items in the select_items element
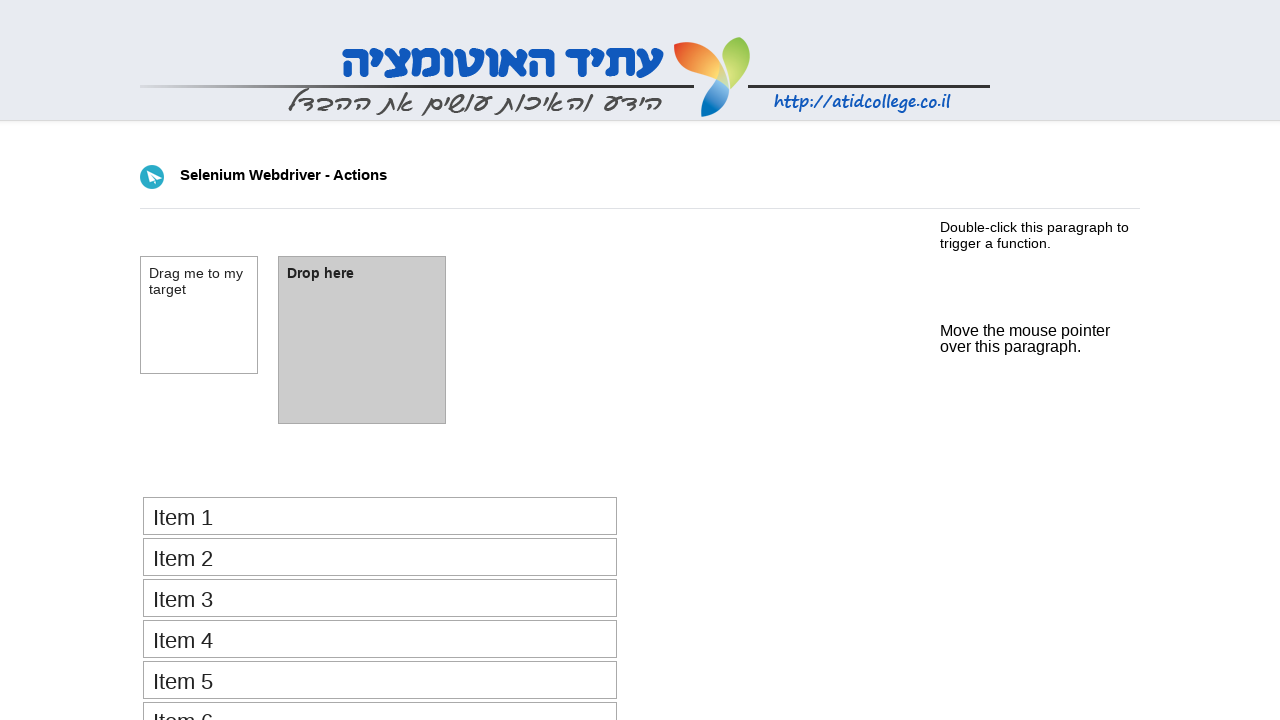

Clicked on second list item (index 1) with Shift modifier at (380, 557) on #select_items > li >> nth=1
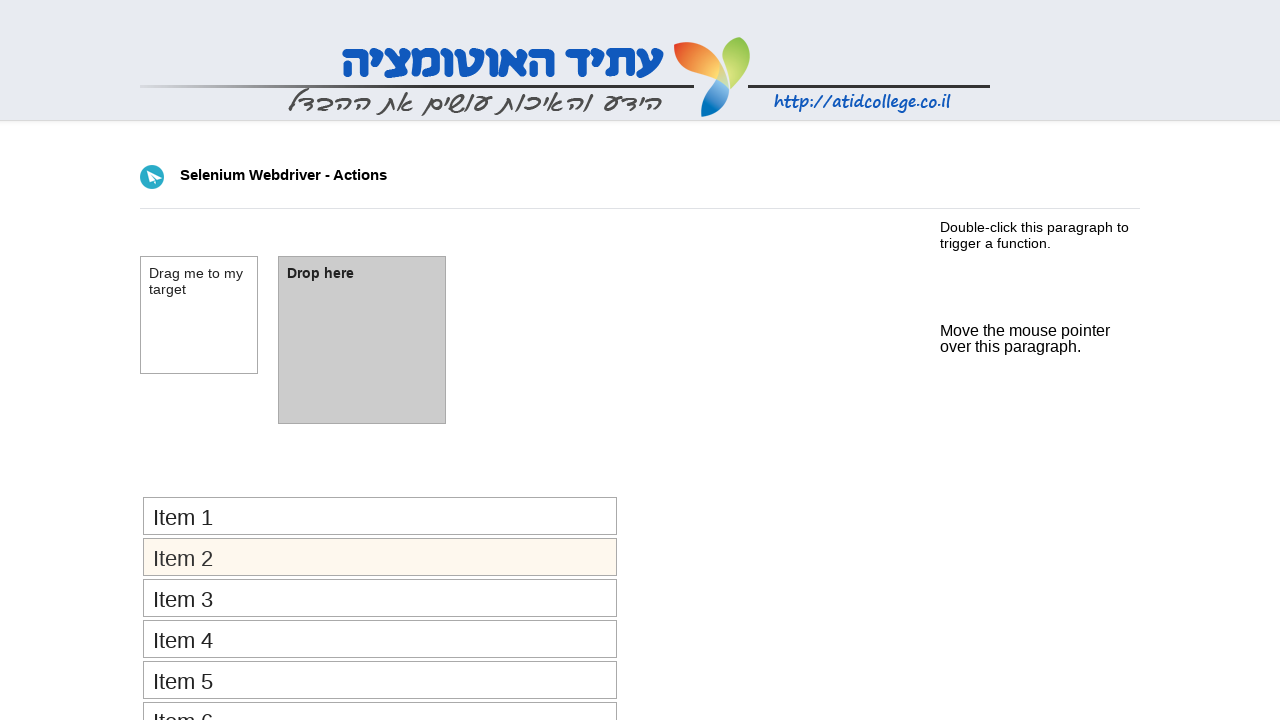

Clicked on third list item (index 2) to complete range selection at (380, 598) on #select_items > li >> nth=2
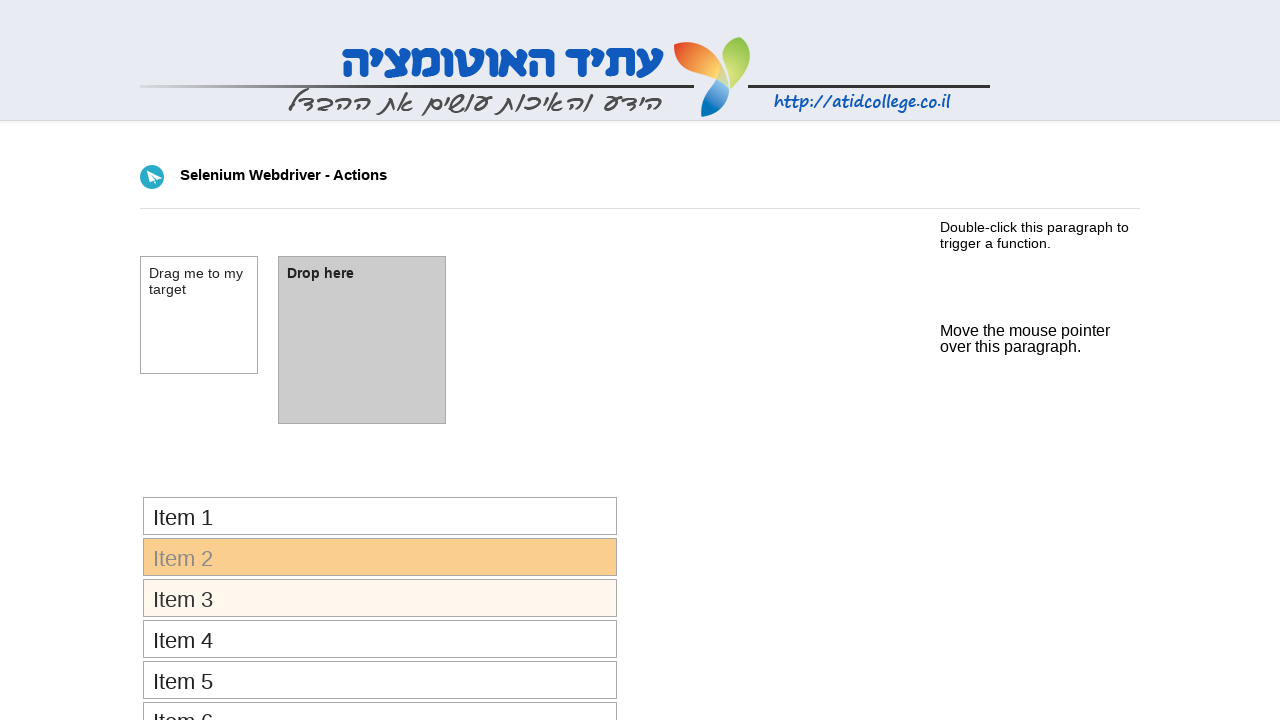

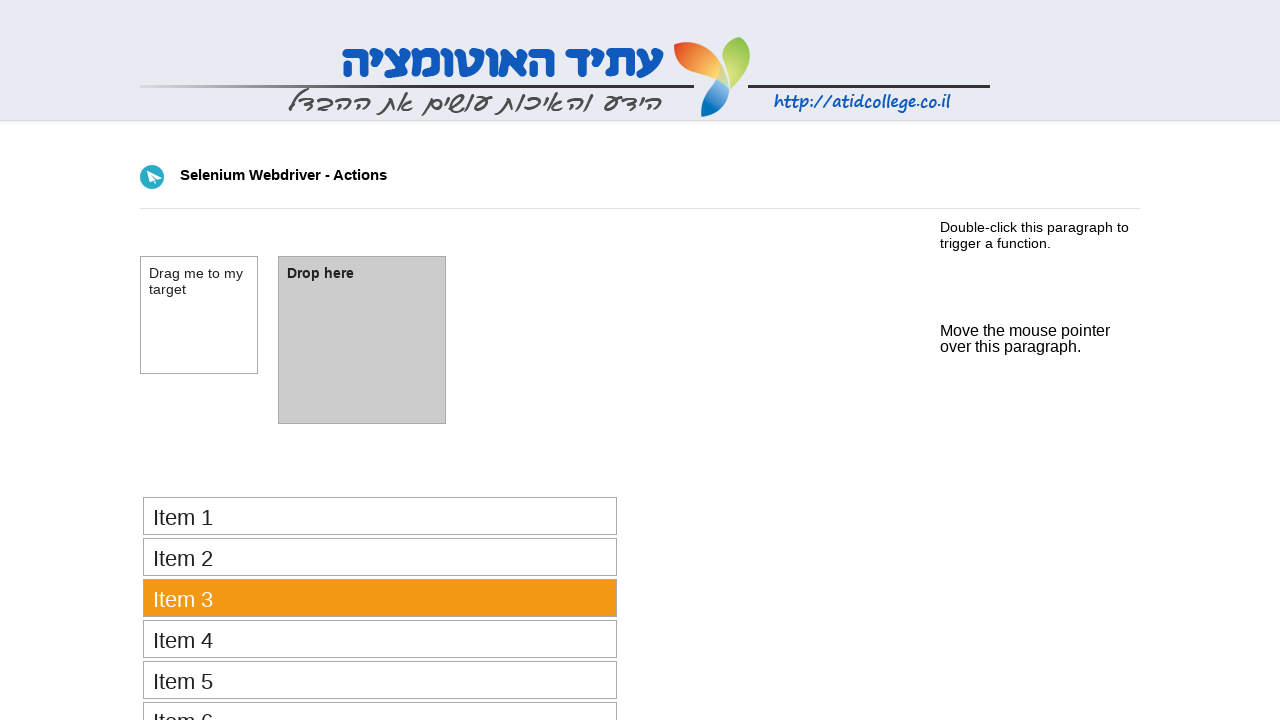